Fills in the first name and last name fields on Google account signup page

Starting URL: https://accounts.google.com/signup/v2/webcreateaccount?service=mail&continue=https%3A%2F%2Fmail.google.com%2Fmail%2F&ltmpl=default&dsh=S353355881%3A1609664098442764&gmb=exp&biz=false&flowName=GlifWebSignIn&flowEntry=SignUp

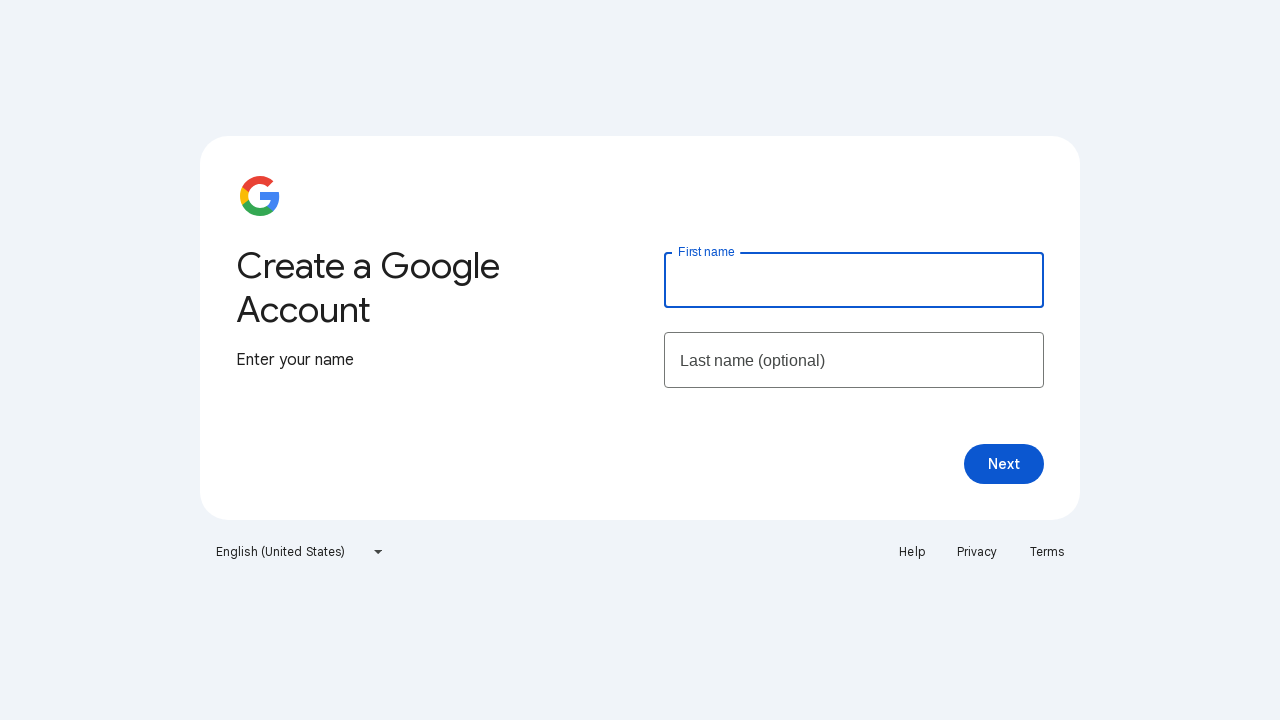

Filled last name field with 'Johnson' on input[name='lastName']
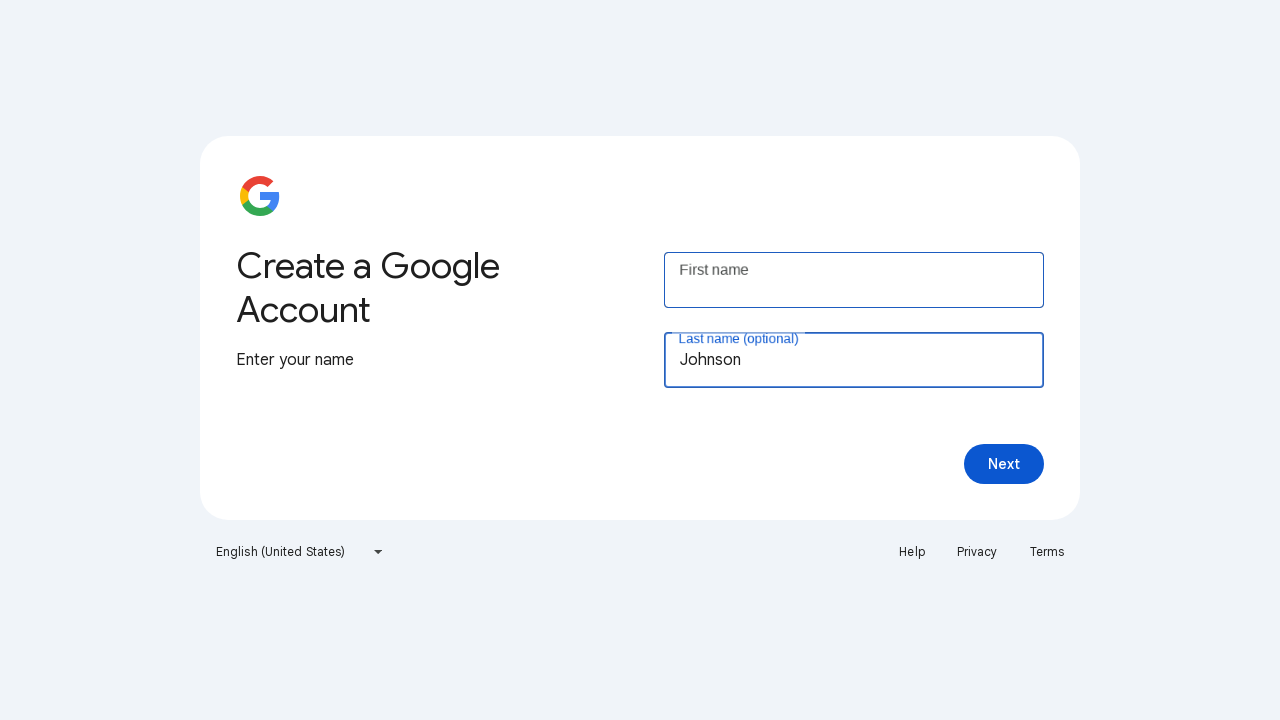

Filled first name field with 'Michael' on input[name='firstName']
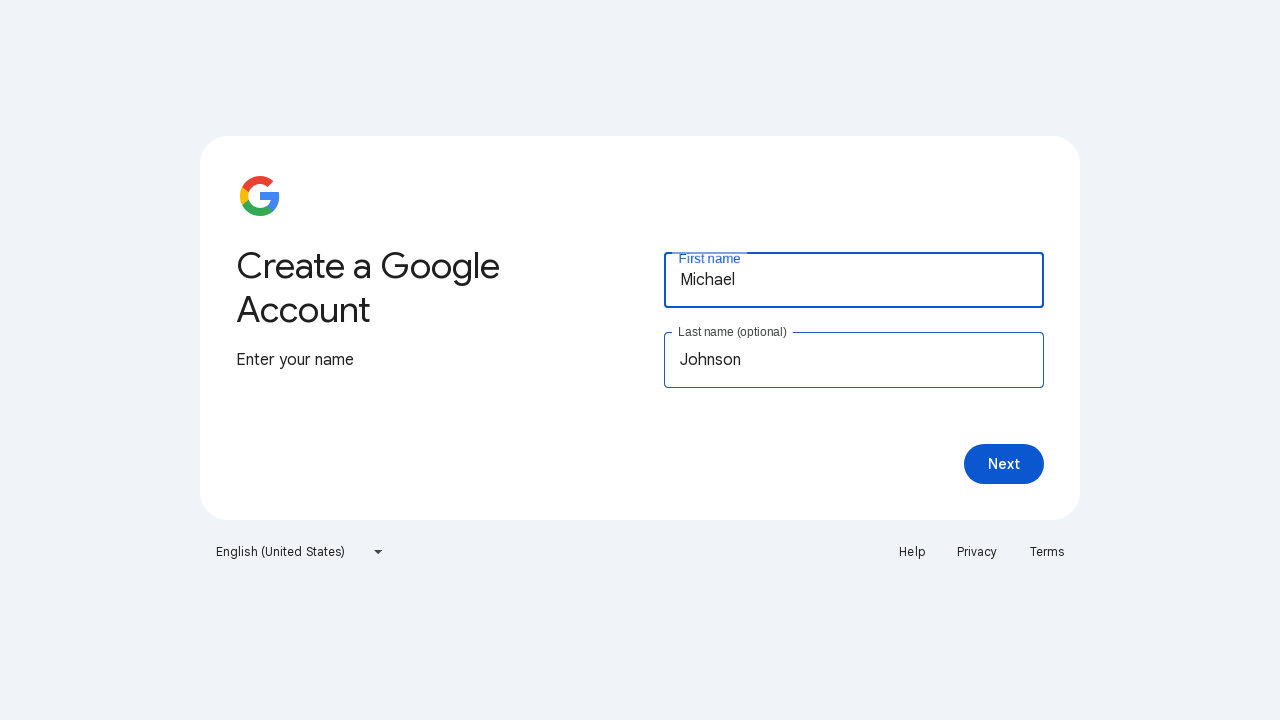

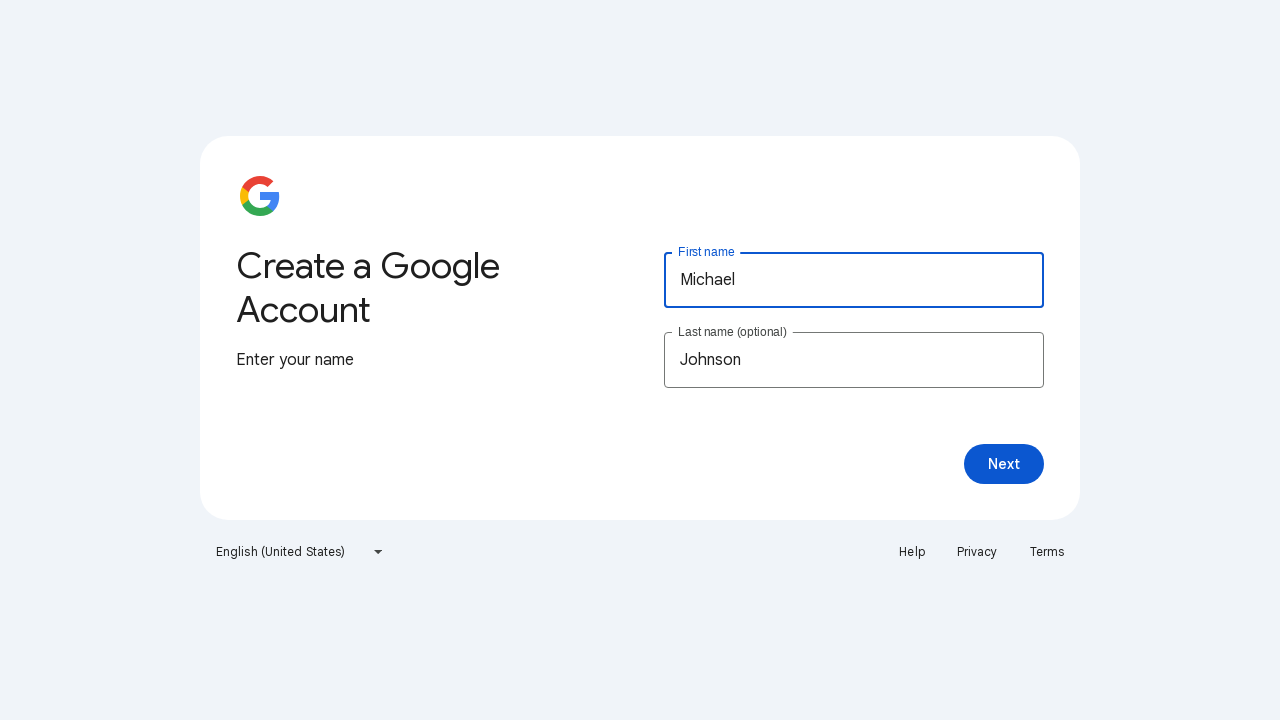